Tests automated input functionality by entering text into an input field and verifying the value was correctly set.

Starting URL: https://techstepacademy.com/training-ground

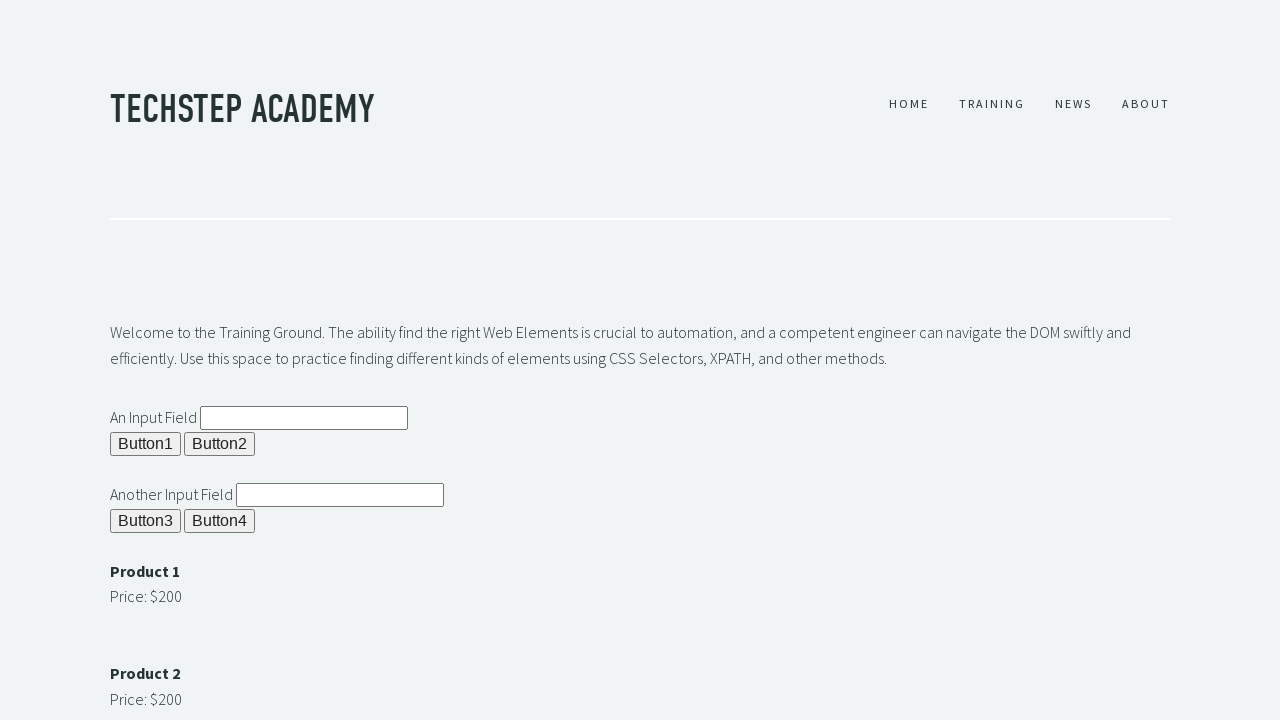

Filled input field with 'Automated input content' on input[id='ipt1']
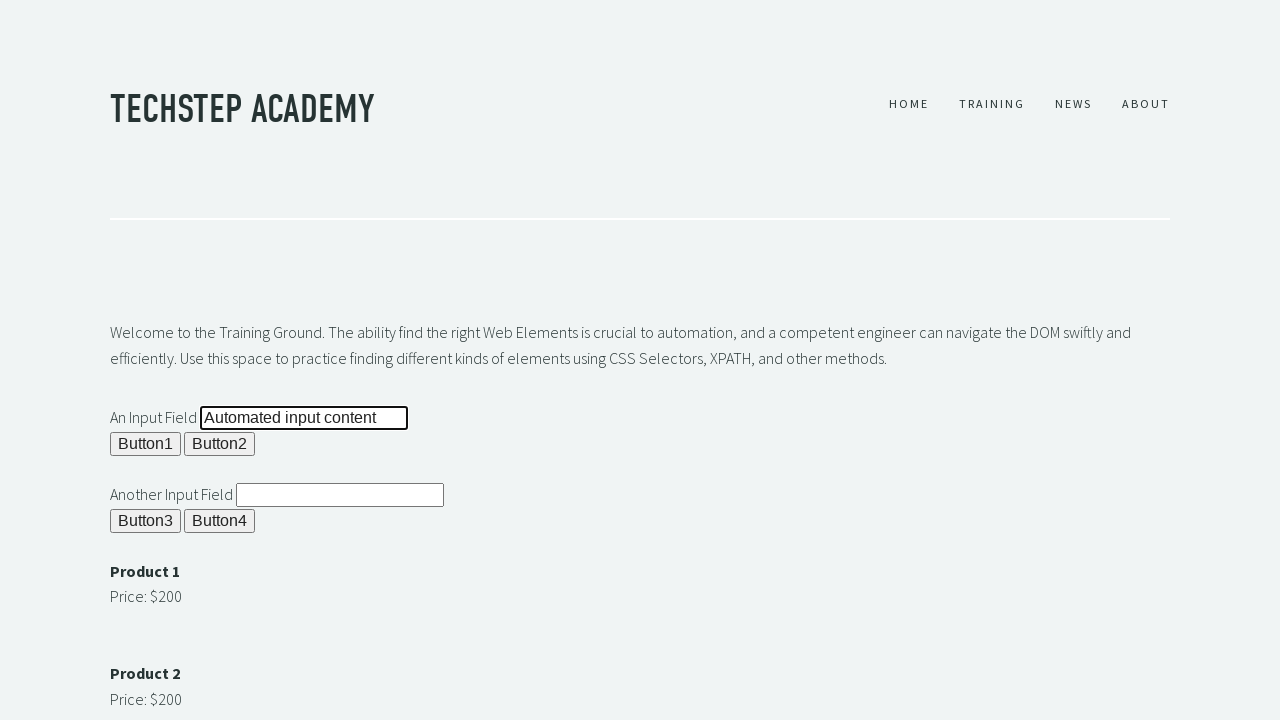

Located input element with id='ipt1'
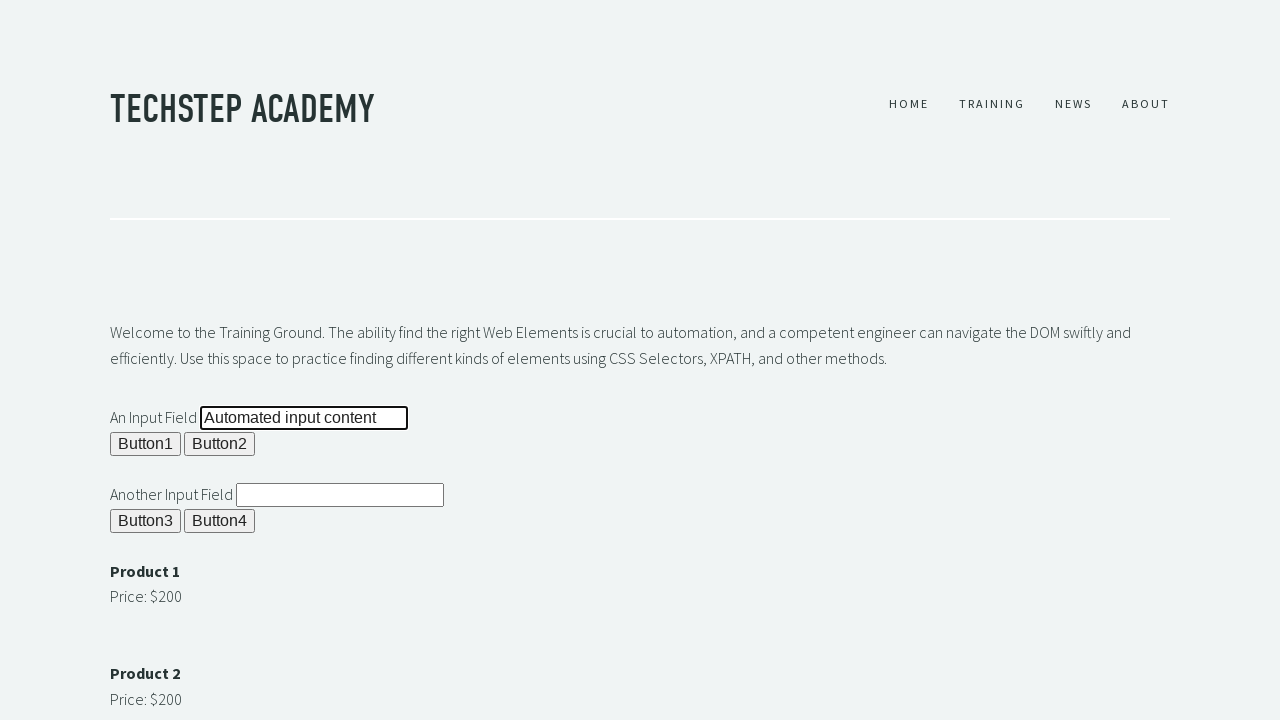

Verified input value matches 'Automated input content'
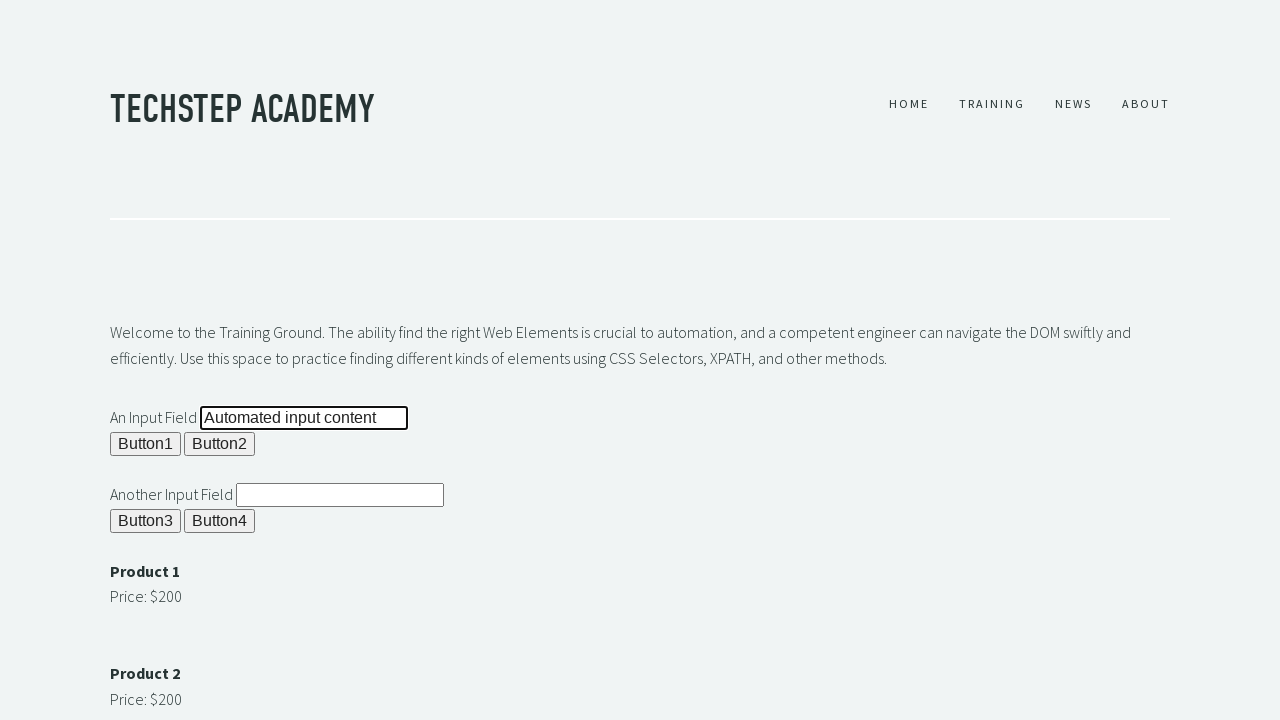

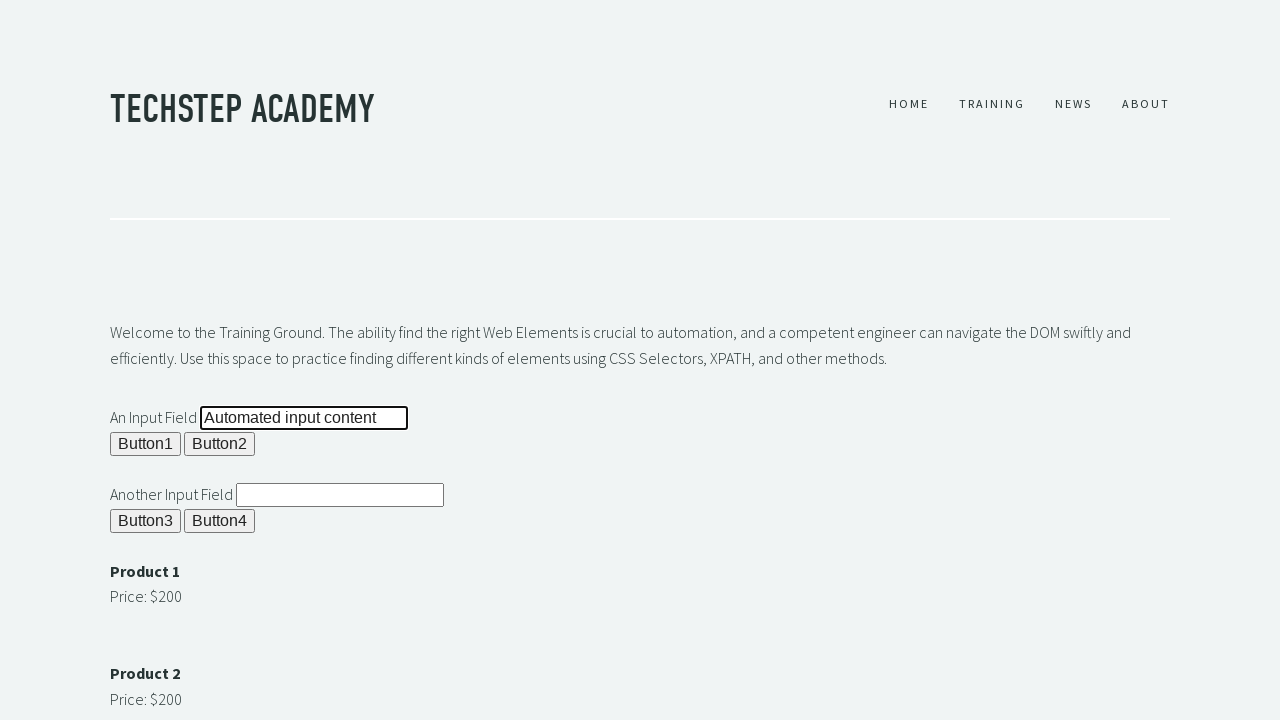